Tests un-marking items as complete by unchecking their checkboxes

Starting URL: https://demo.playwright.dev/todomvc

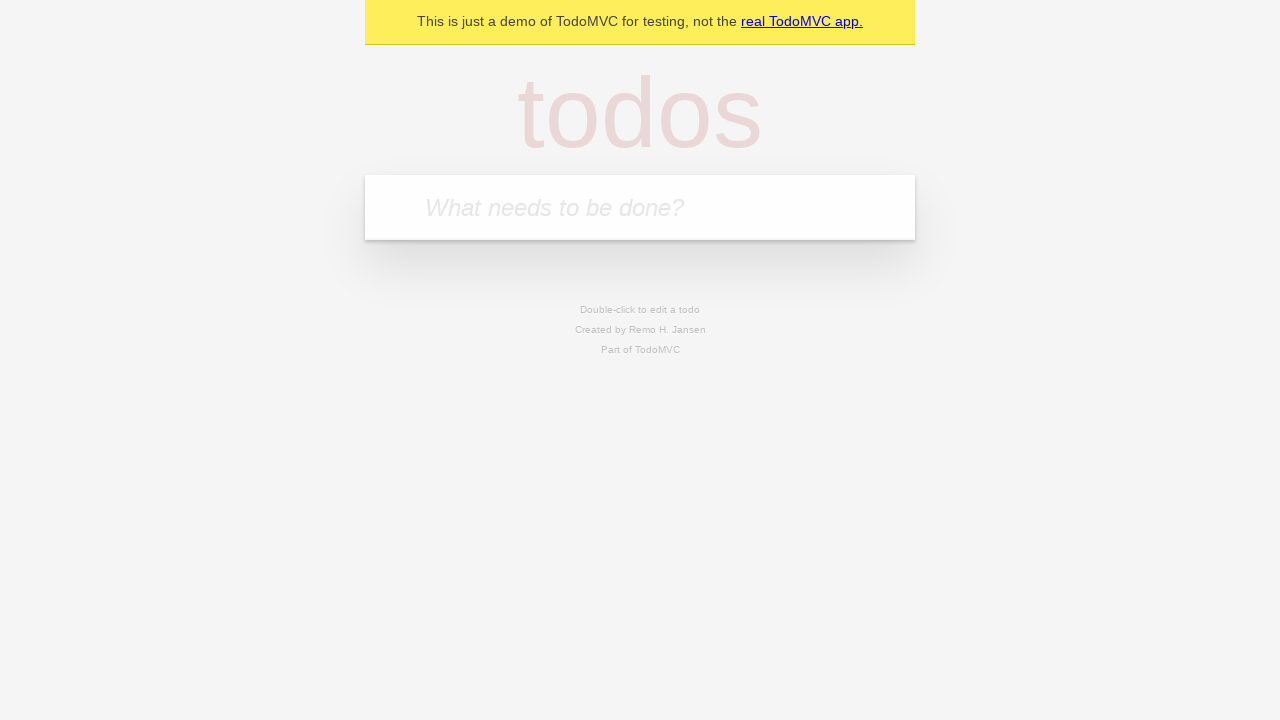

Filled todo input with 'buy some cheese' on internal:attr=[placeholder="What needs to be done?"i]
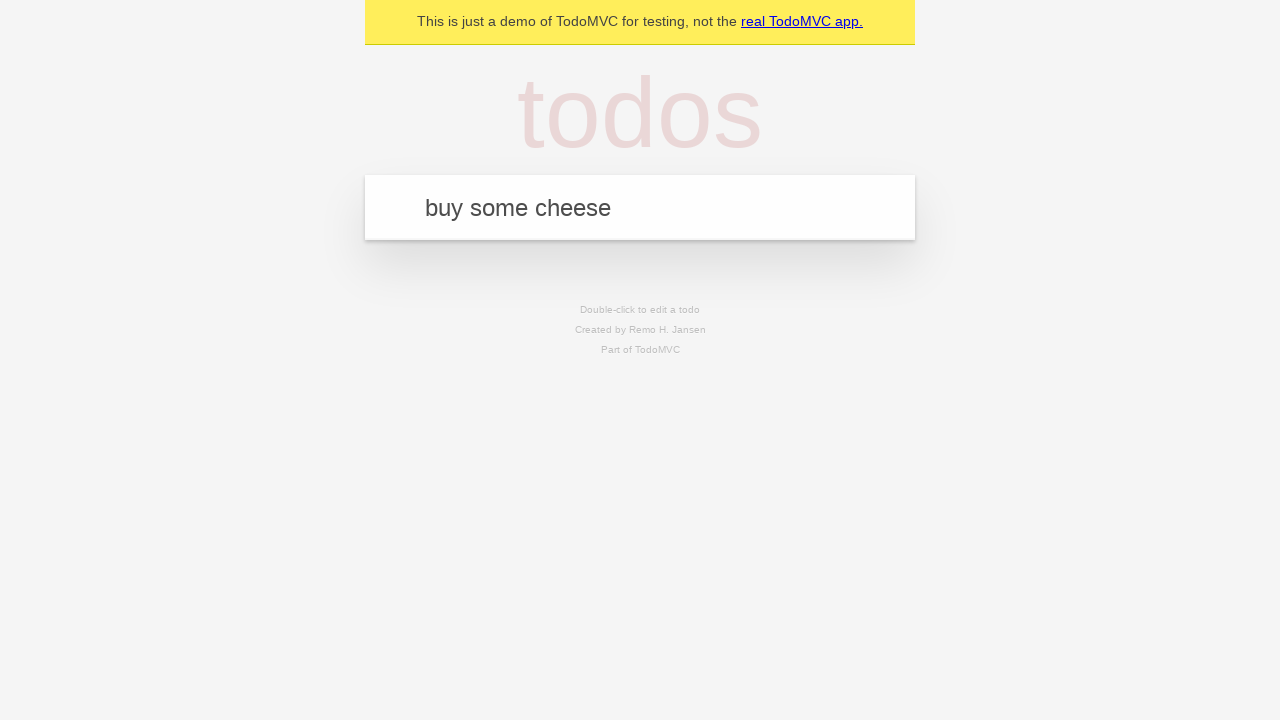

Pressed Enter to create first todo item on internal:attr=[placeholder="What needs to be done?"i]
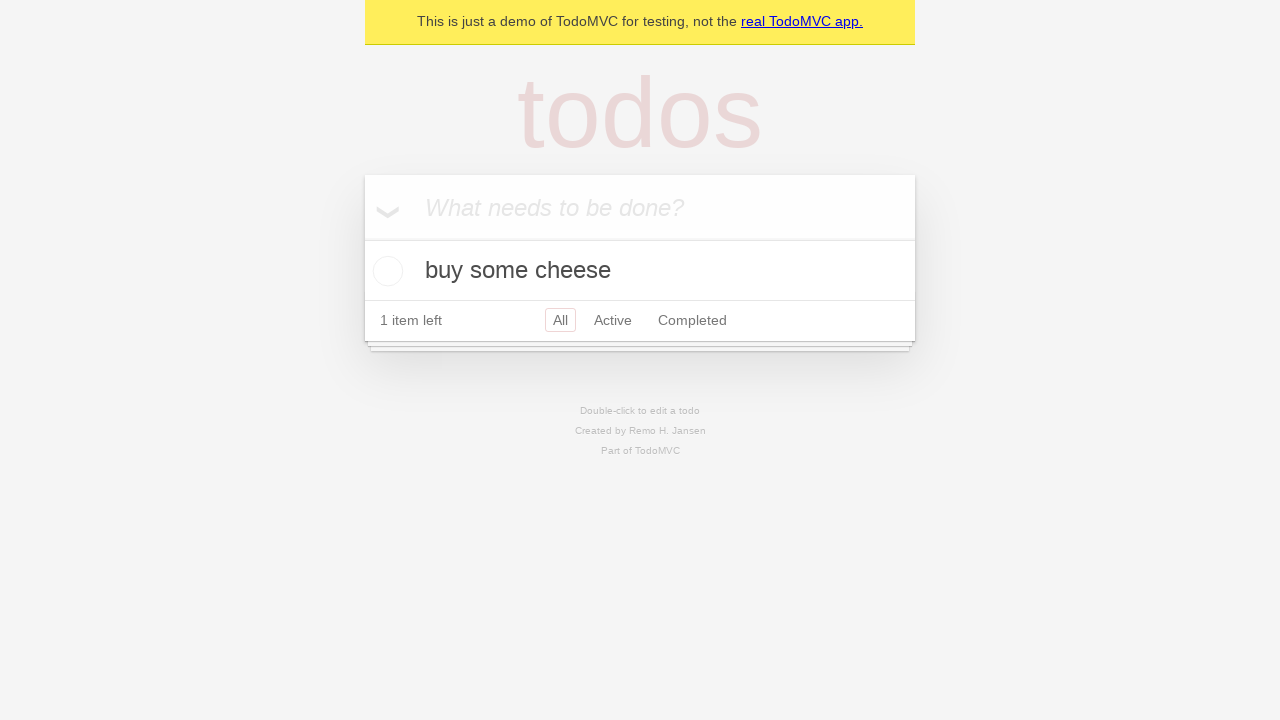

Filled todo input with 'feed the cat' on internal:attr=[placeholder="What needs to be done?"i]
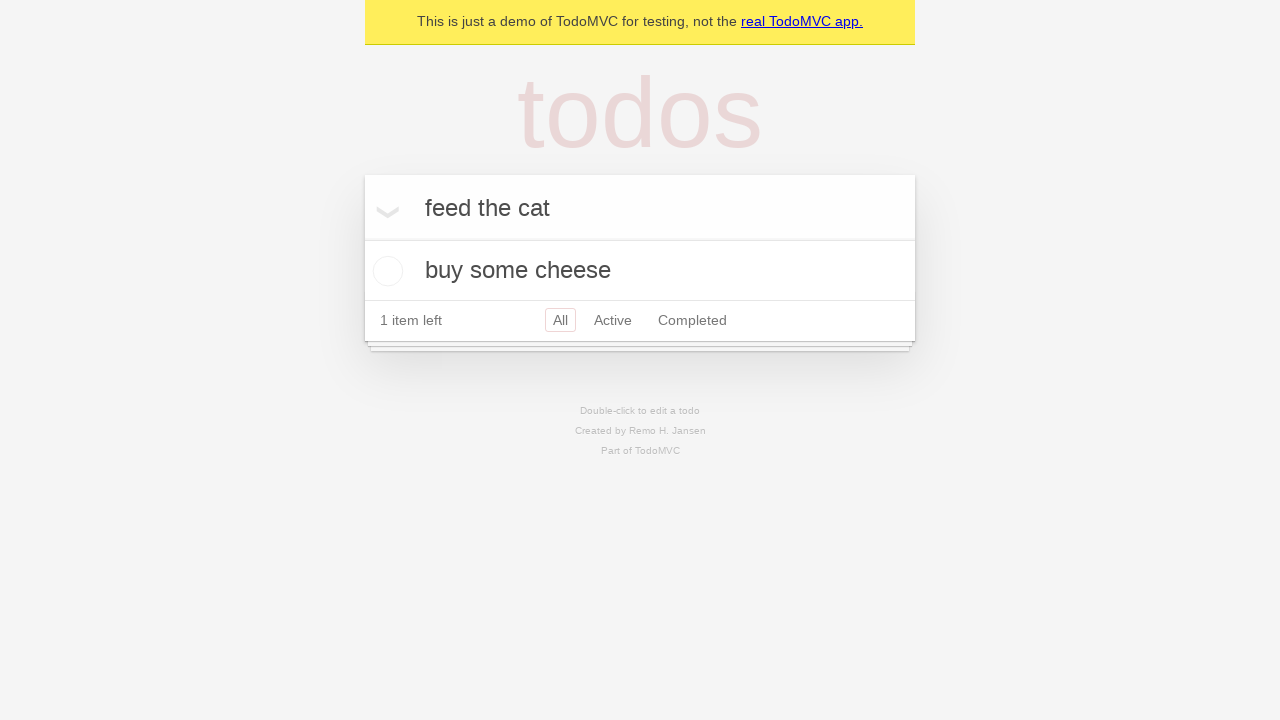

Pressed Enter to create second todo item on internal:attr=[placeholder="What needs to be done?"i]
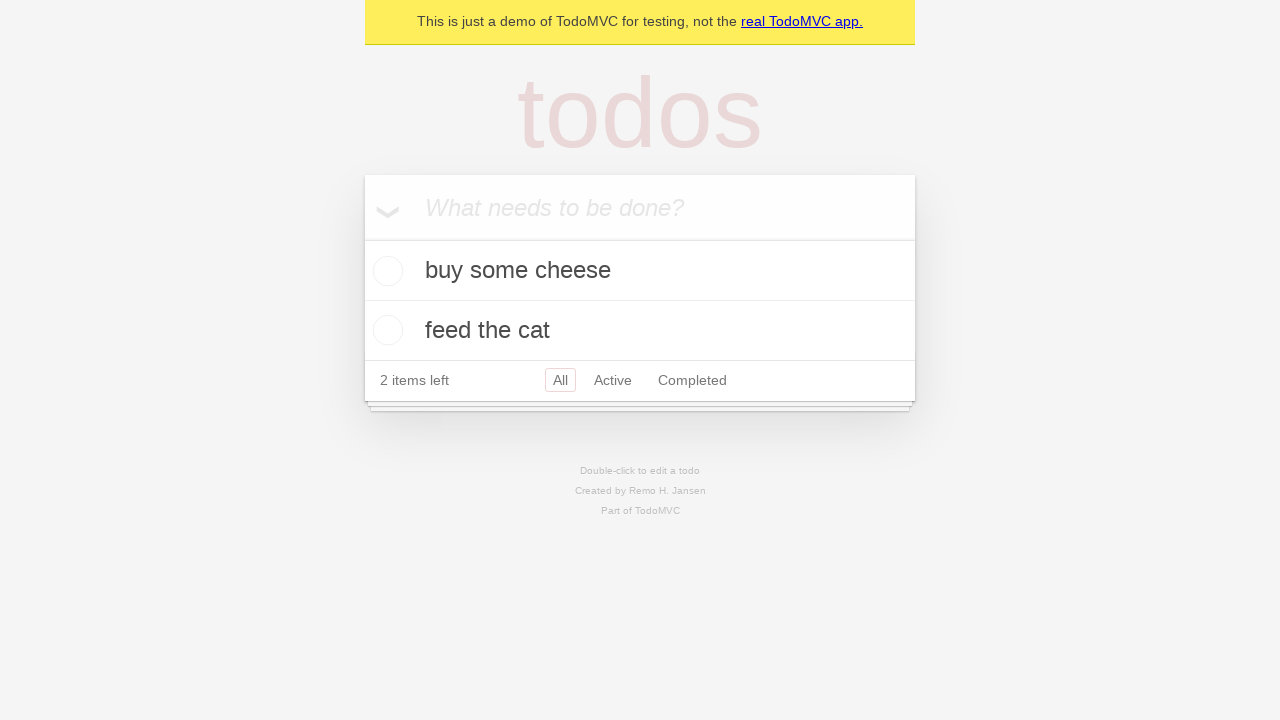

Located first todo item
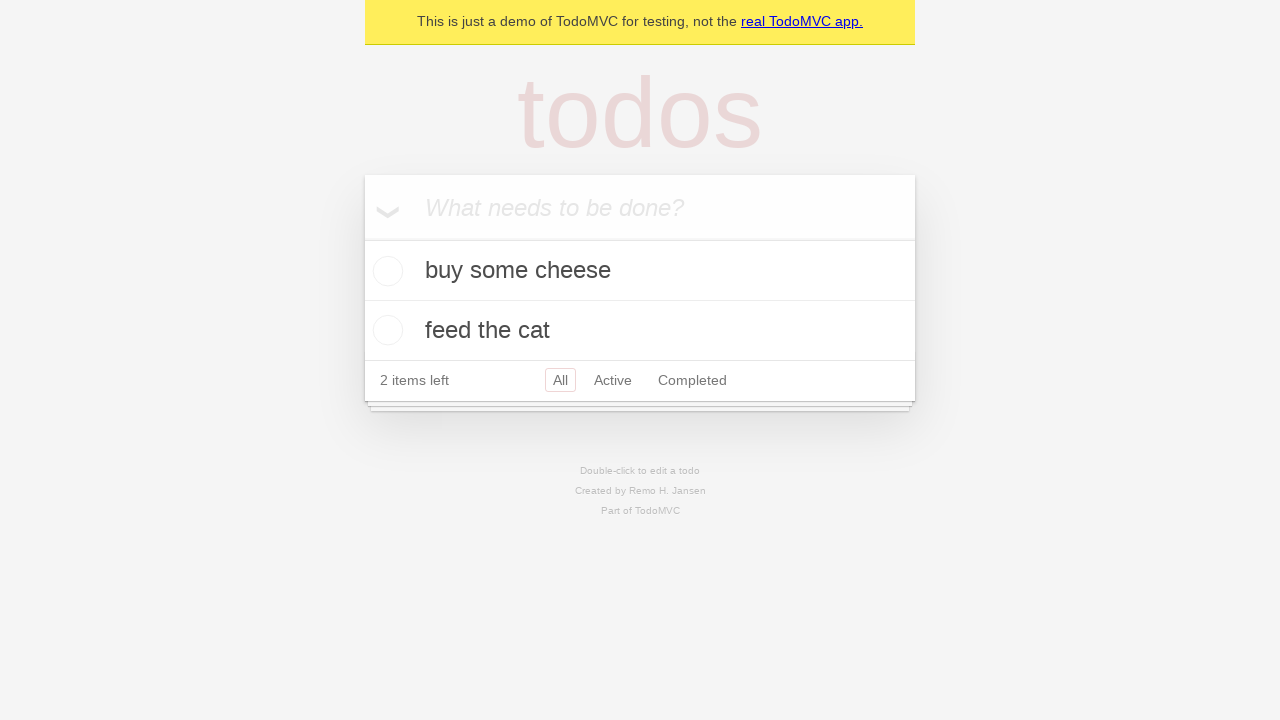

Located checkbox for first todo item
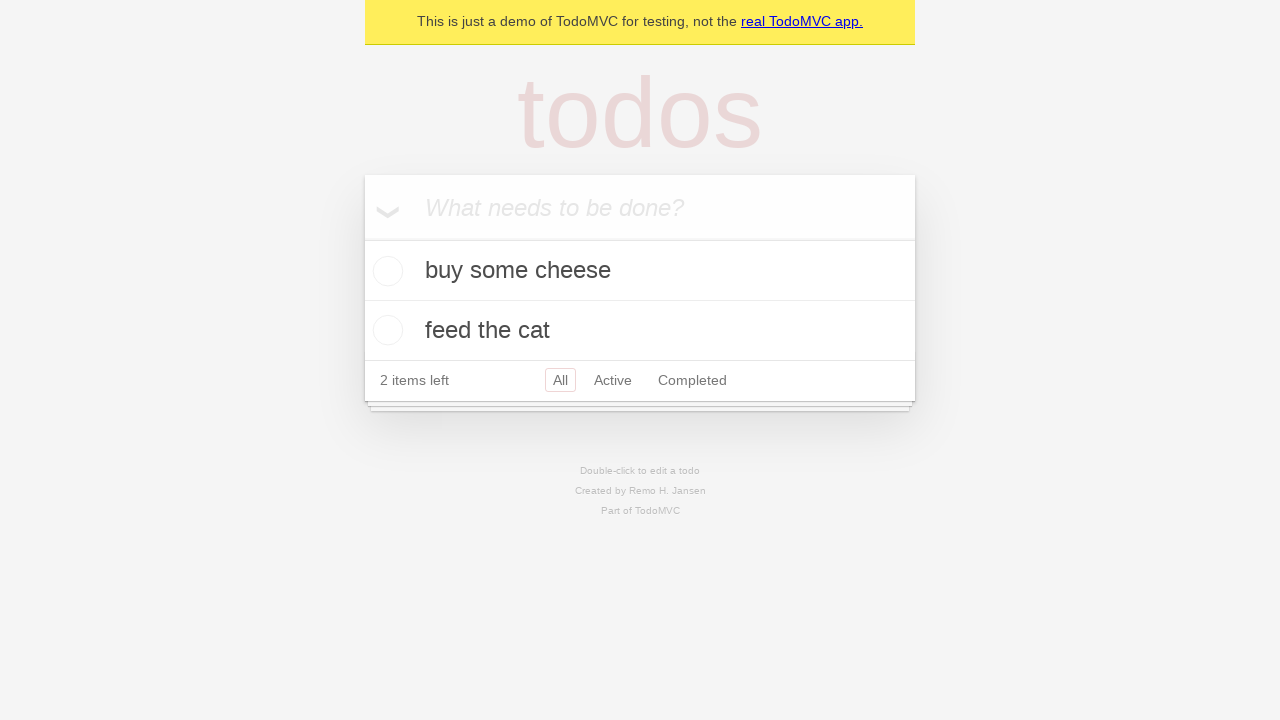

Checked the first todo item checkbox to mark as complete at (385, 271) on internal:testid=[data-testid="todo-item"s] >> nth=0 >> internal:role=checkbox
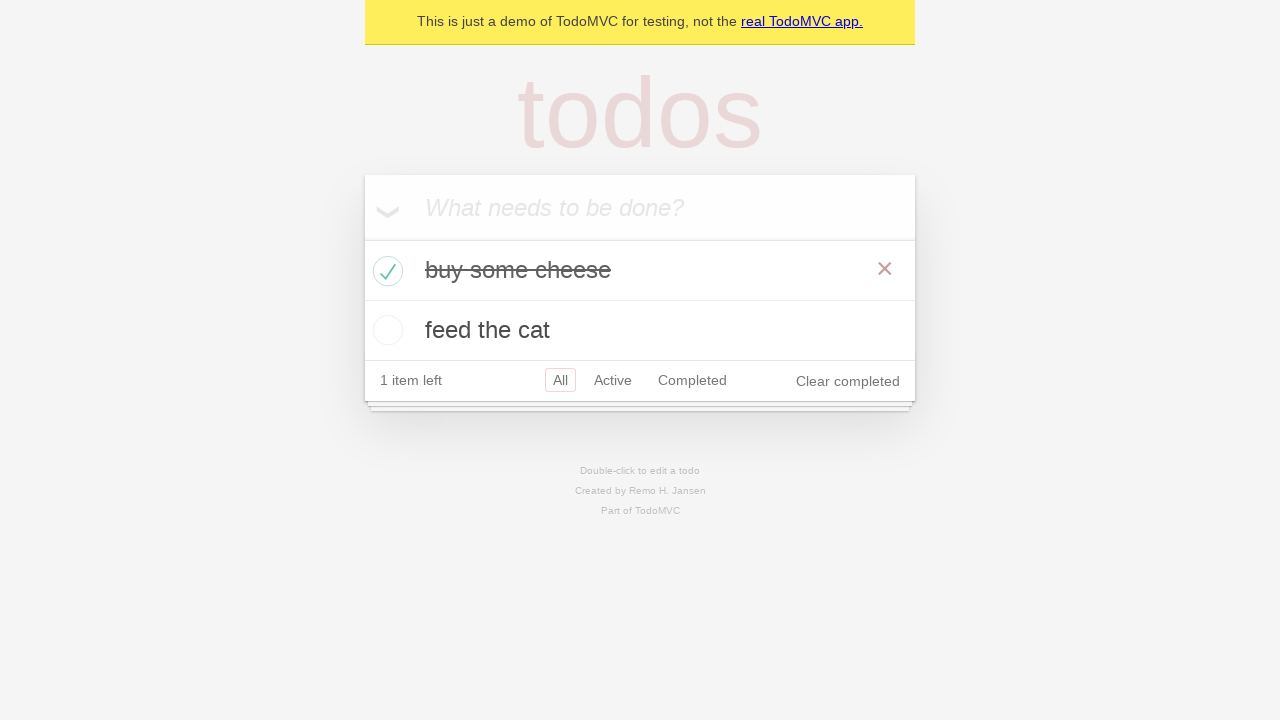

Unchecked the first todo item checkbox to mark as incomplete at (385, 271) on internal:testid=[data-testid="todo-item"s] >> nth=0 >> internal:role=checkbox
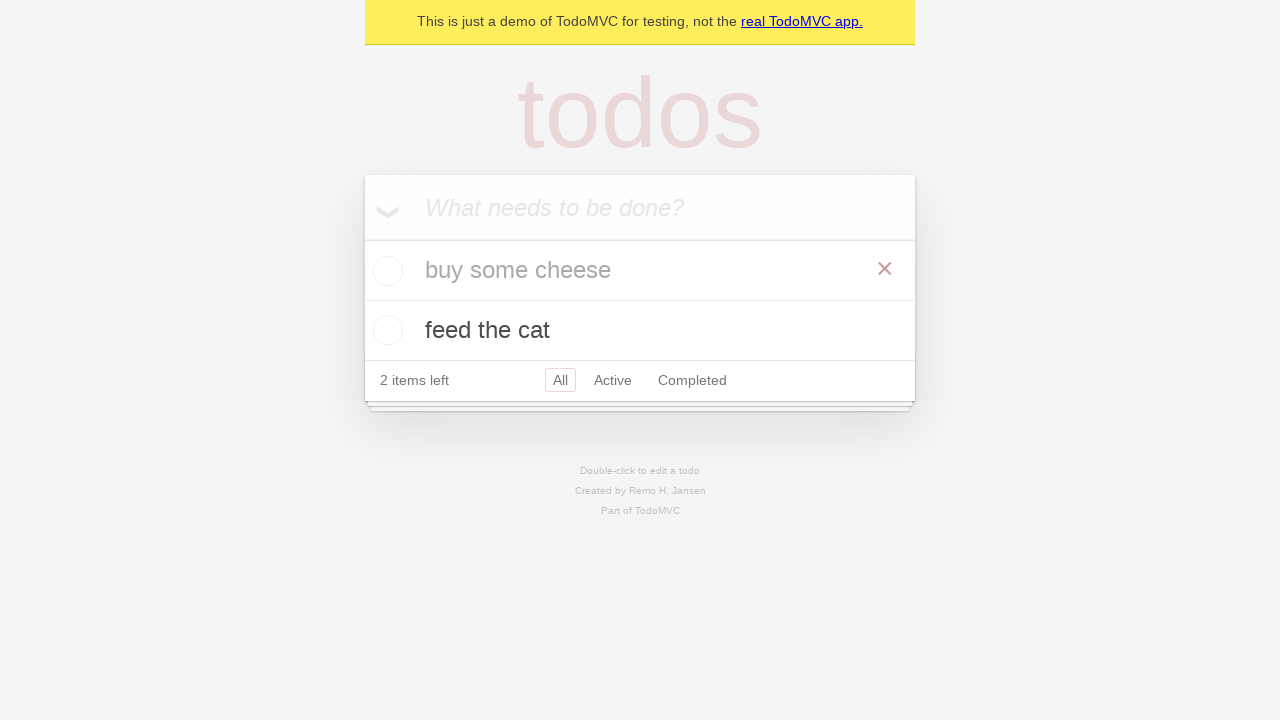

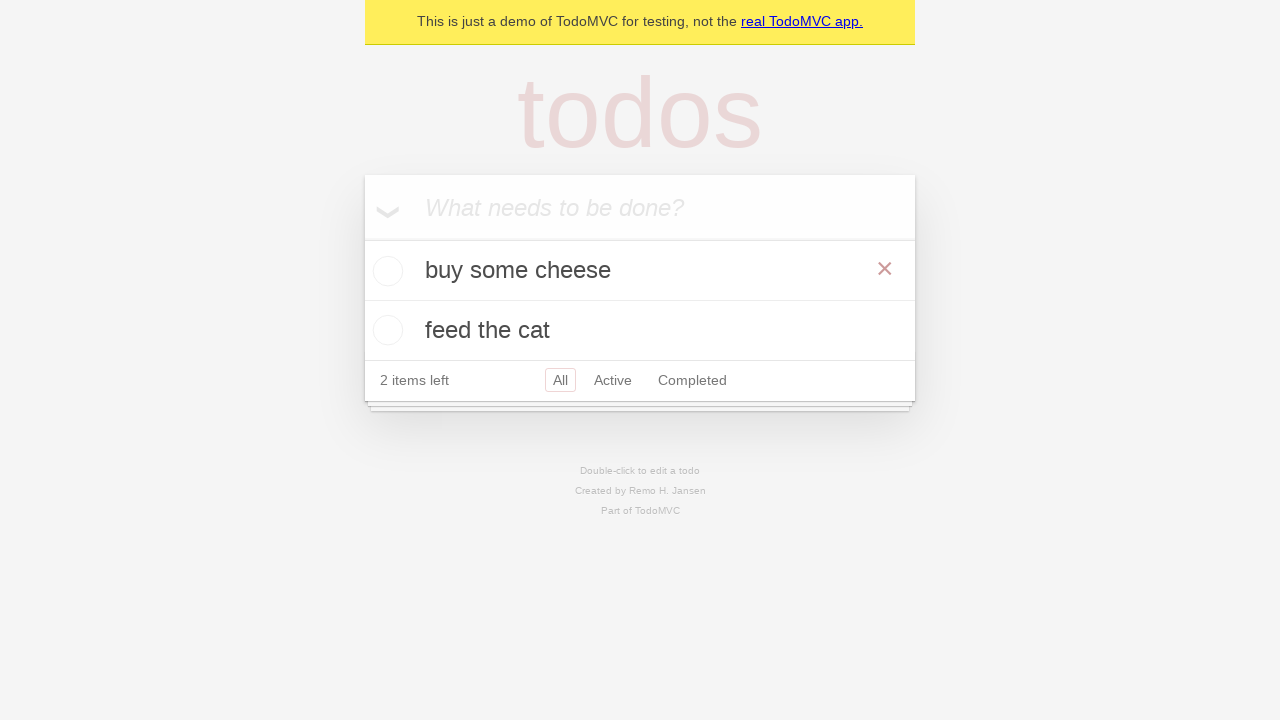